Tests browser navigation methods by clicking a registration link, then navigating back, forward, and refreshing the page

Starting URL: https://parabank.parasoft.com/

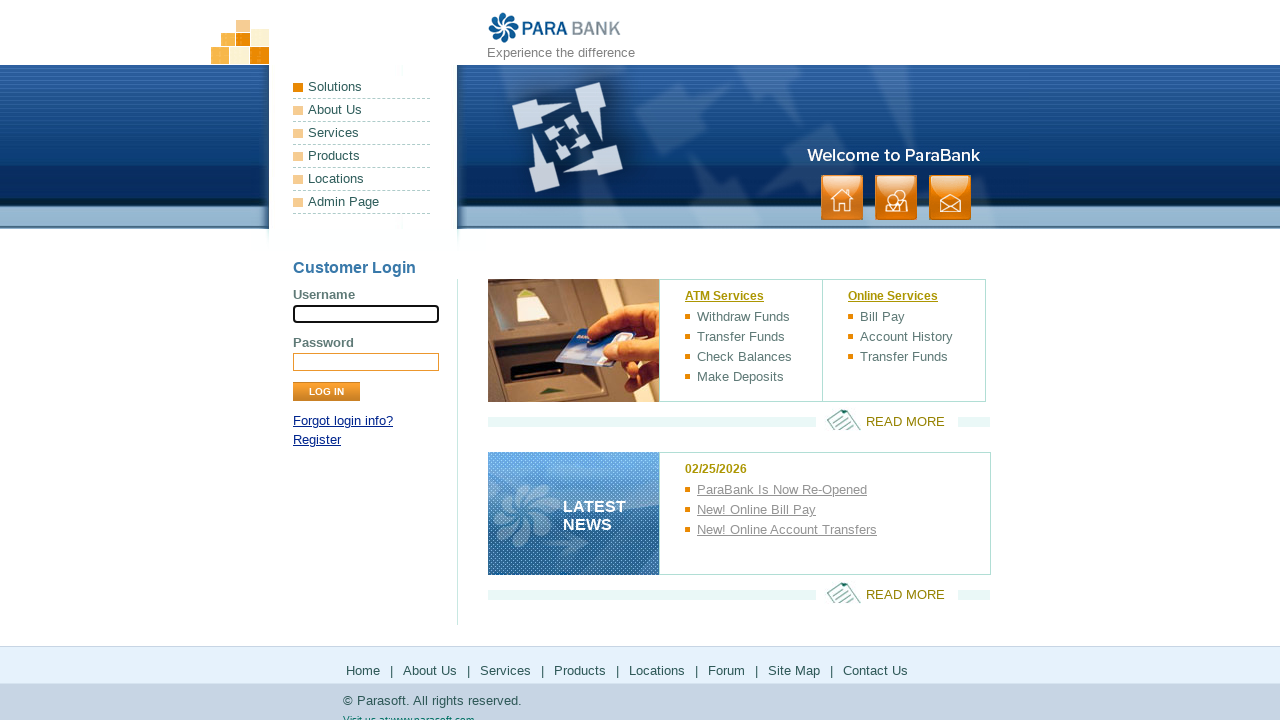

Clicked registration link at (317, 440) on a:has-text('Regi')
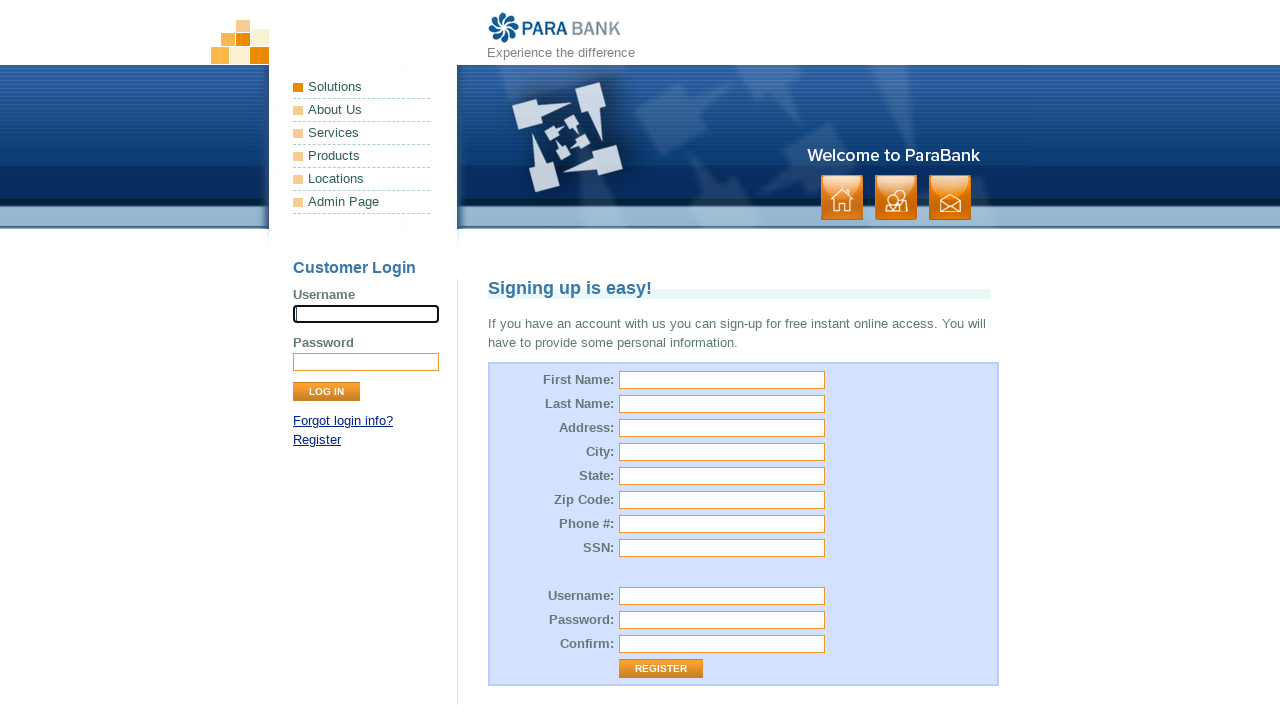

Navigated back to previous page
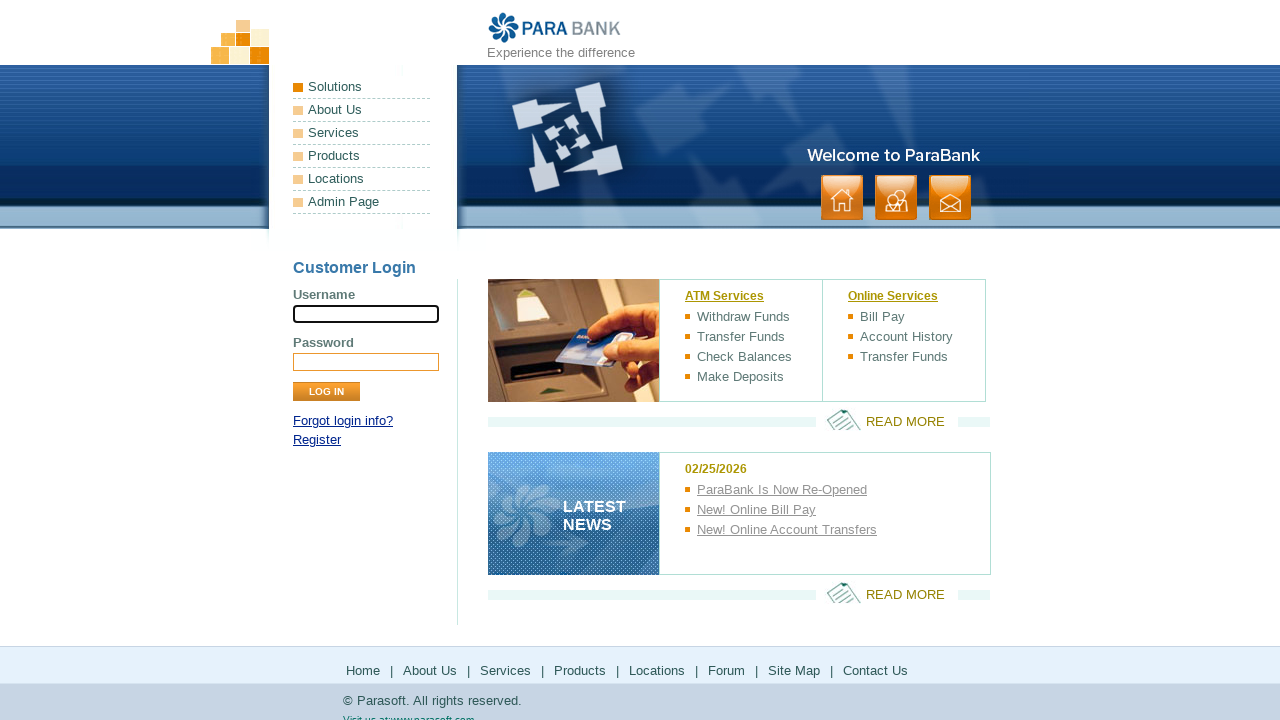

Navigated forward to registration page
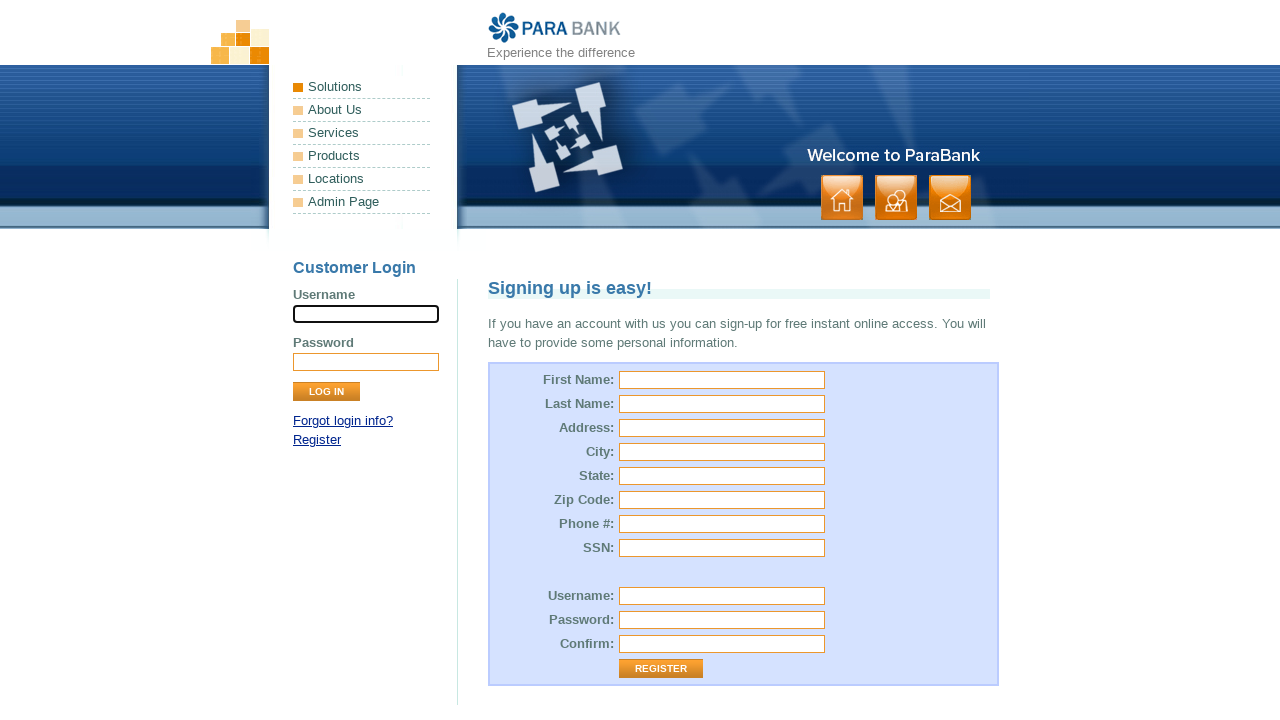

Refreshed current page
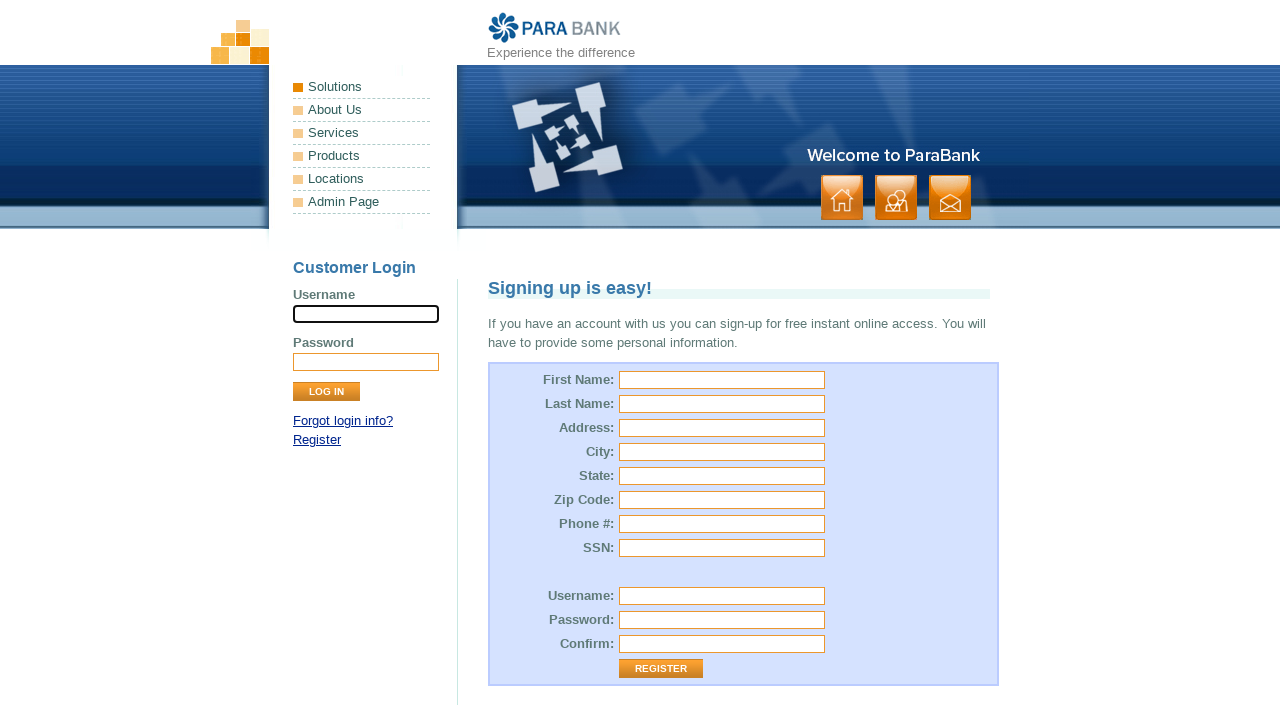

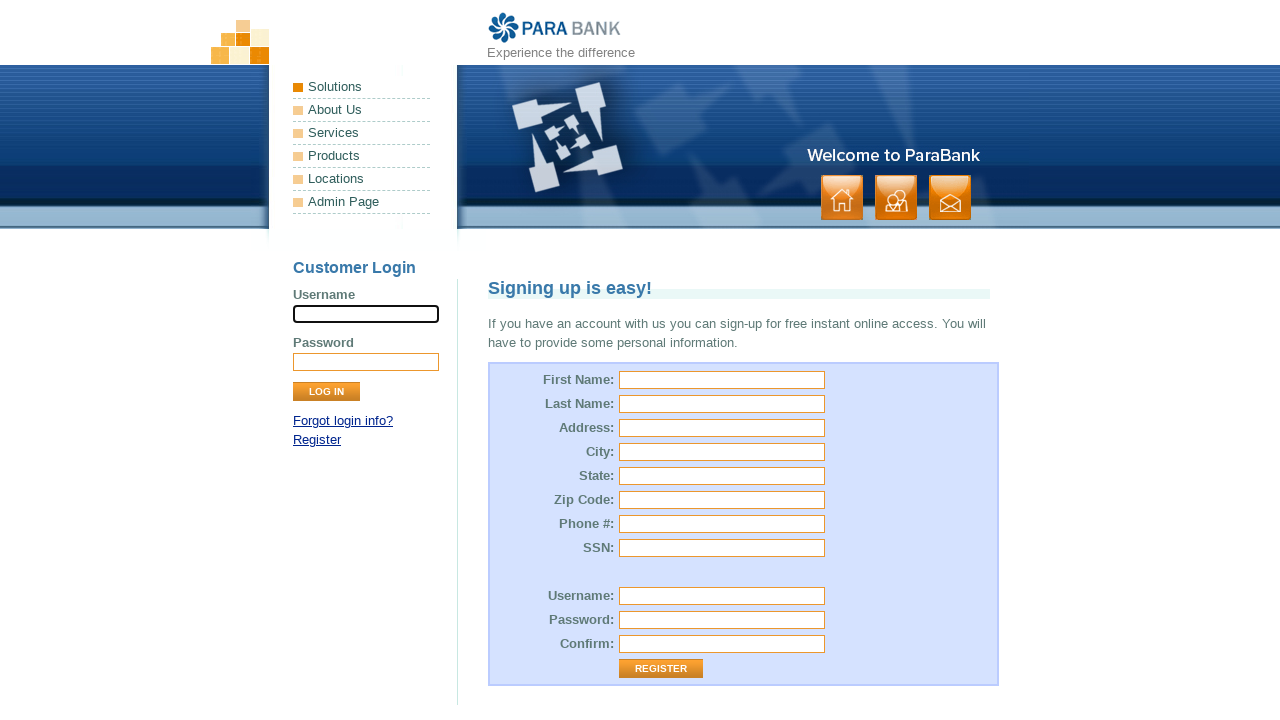